Tests valid registration by filling out the sign-up form with valid data and submitting

Starting URL: https://politrip.com/account/sign-up

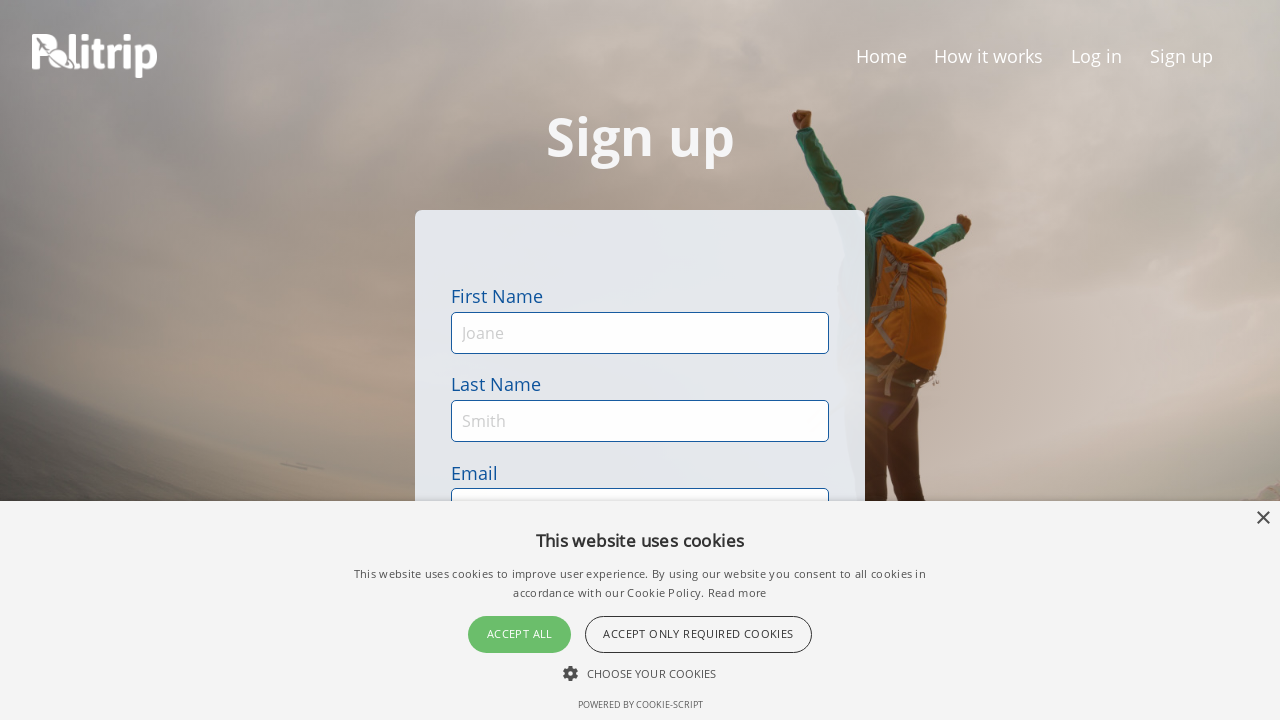

Filled first name field with 'John' on input[name='first-name']
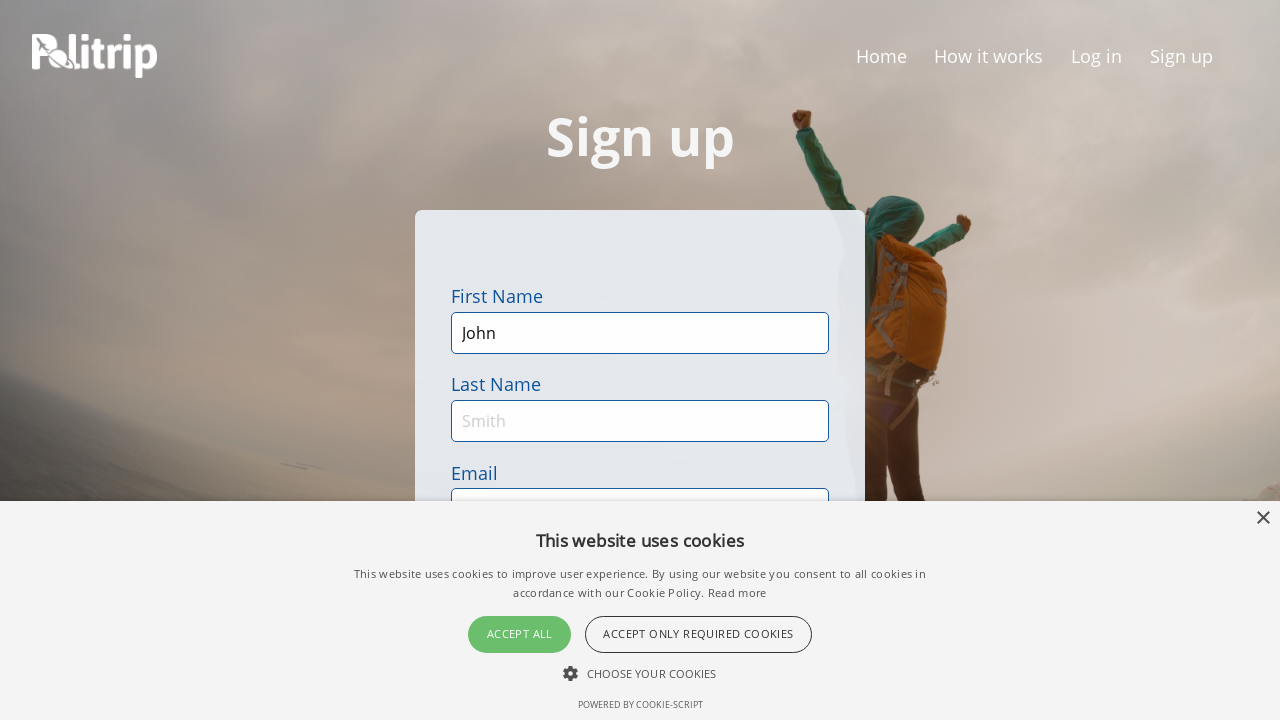

Pressed Tab to move from first name field on input[name='first-name']
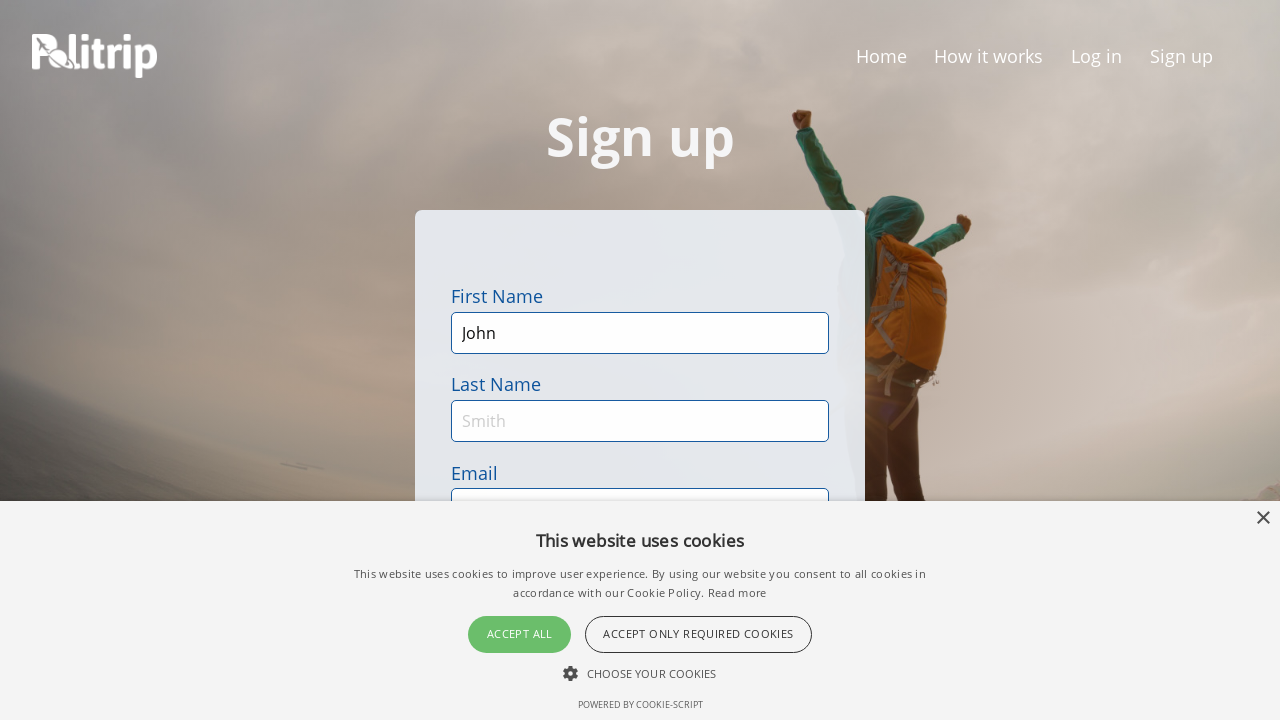

Filled last name field with 'Smith' on input[name='last-name']
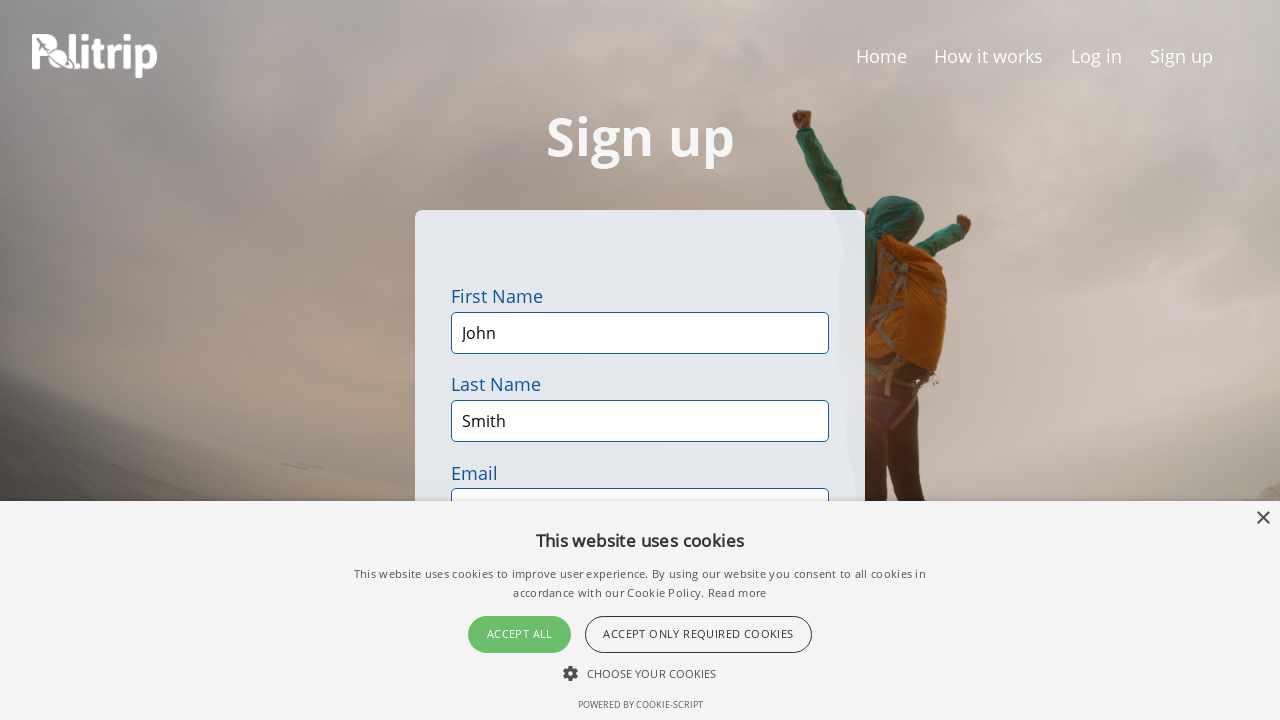

Pressed Tab to move from last name field on input[name='last-name']
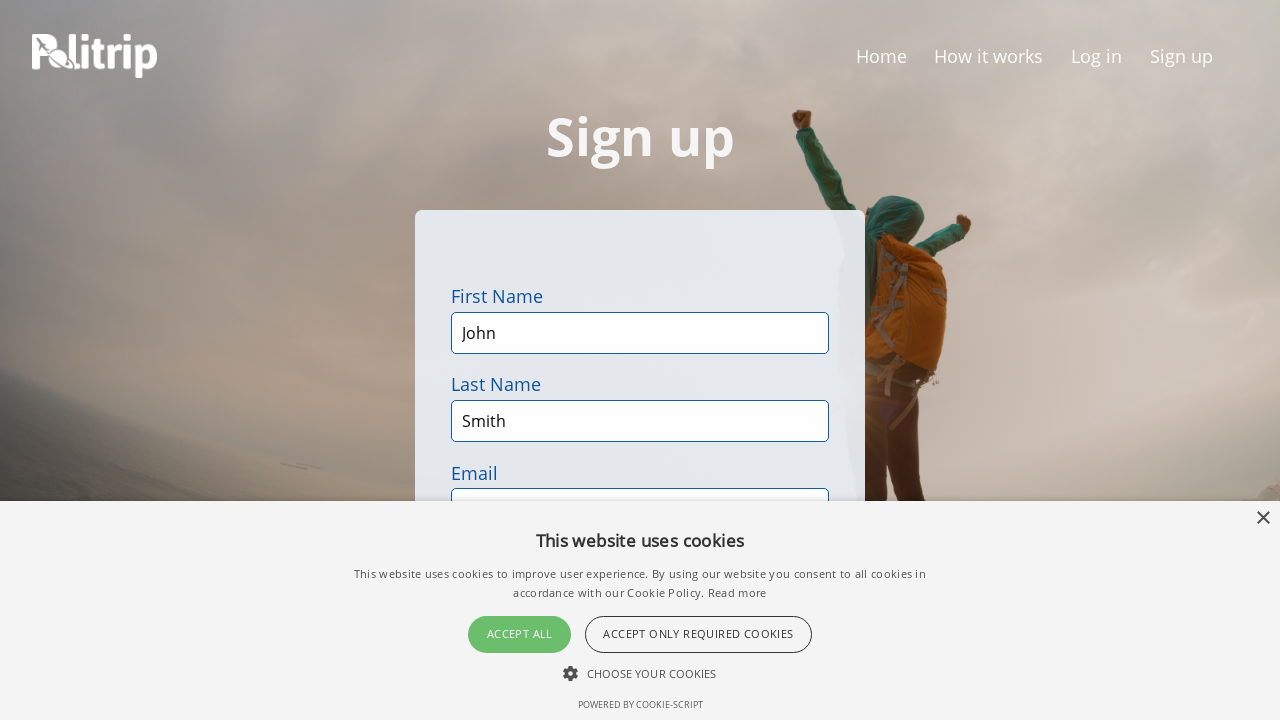

Filled email field with 'johnsmith78@example.com' on input[name='email']
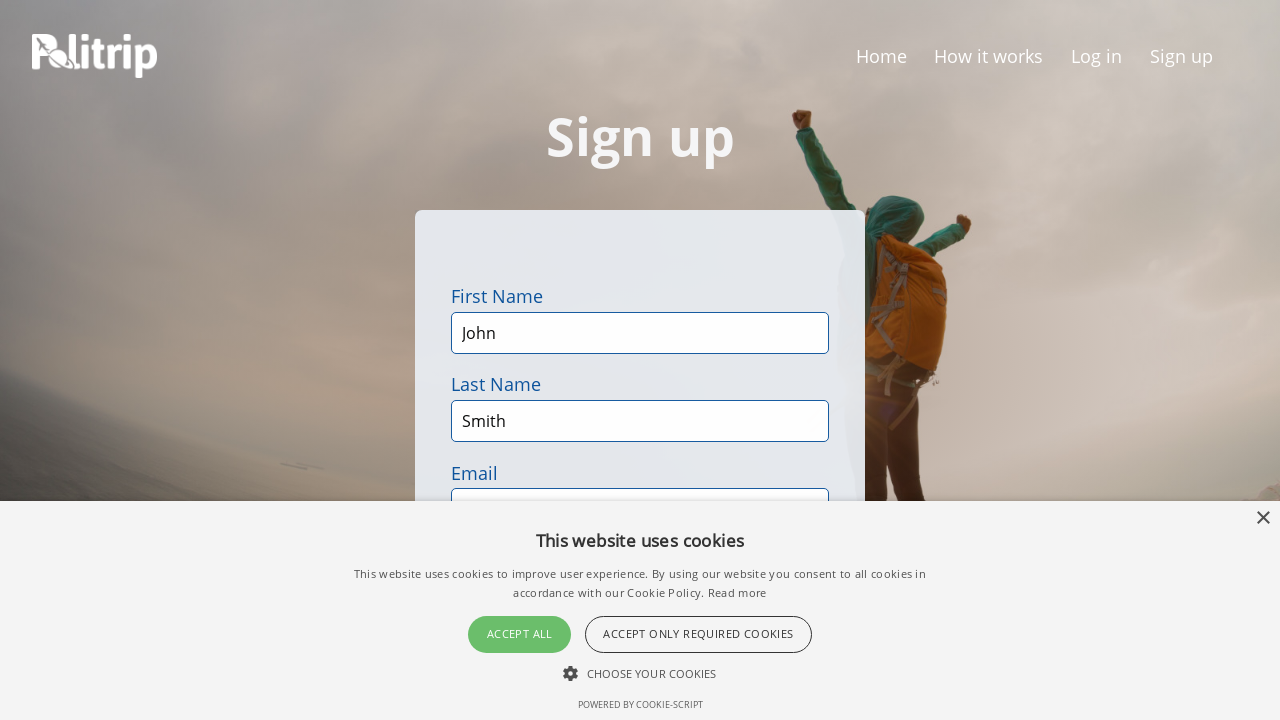

Pressed Tab to move from email field on input[name='email']
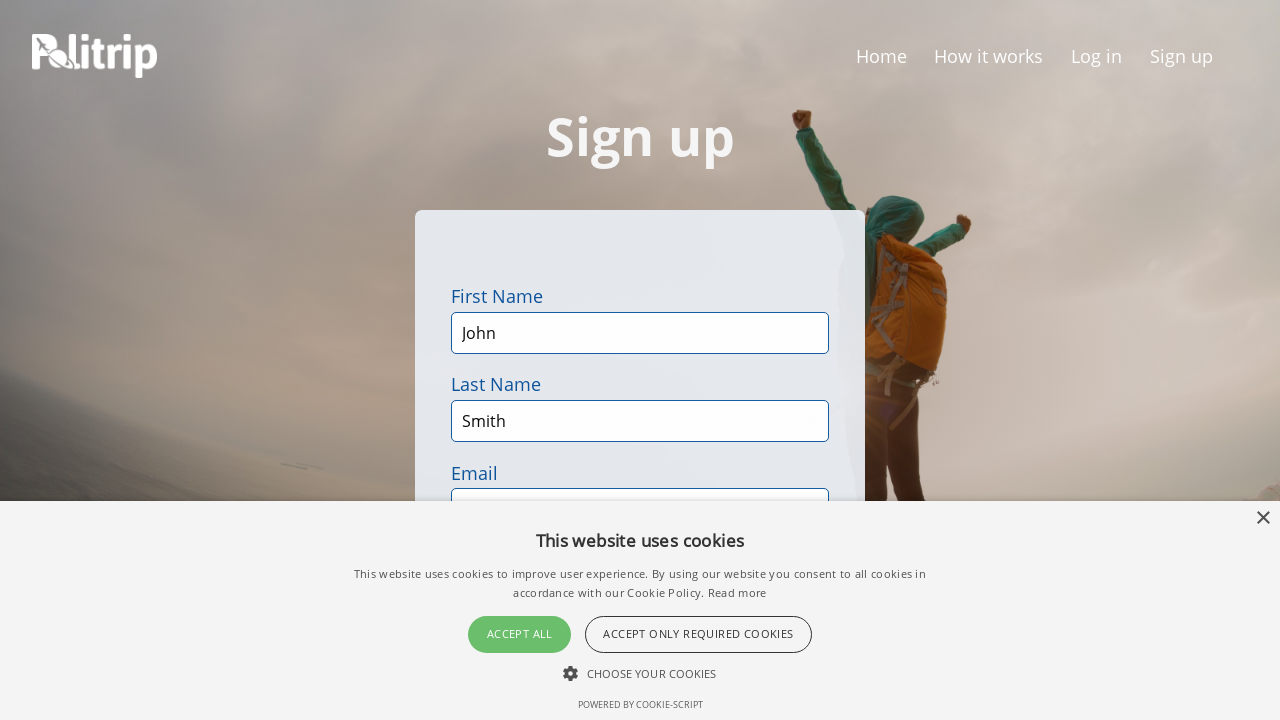

Filled password field with valid password on #sign-up-password-input
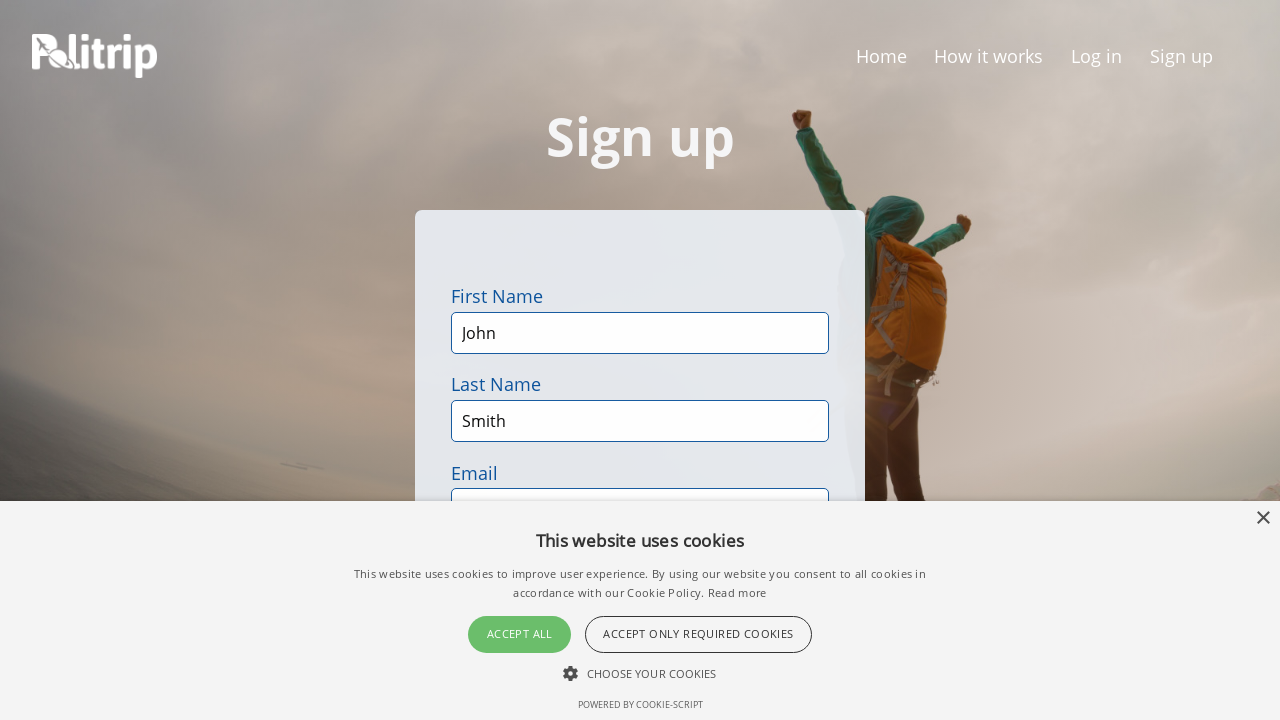

Pressed Tab to move from password field on #sign-up-password-input
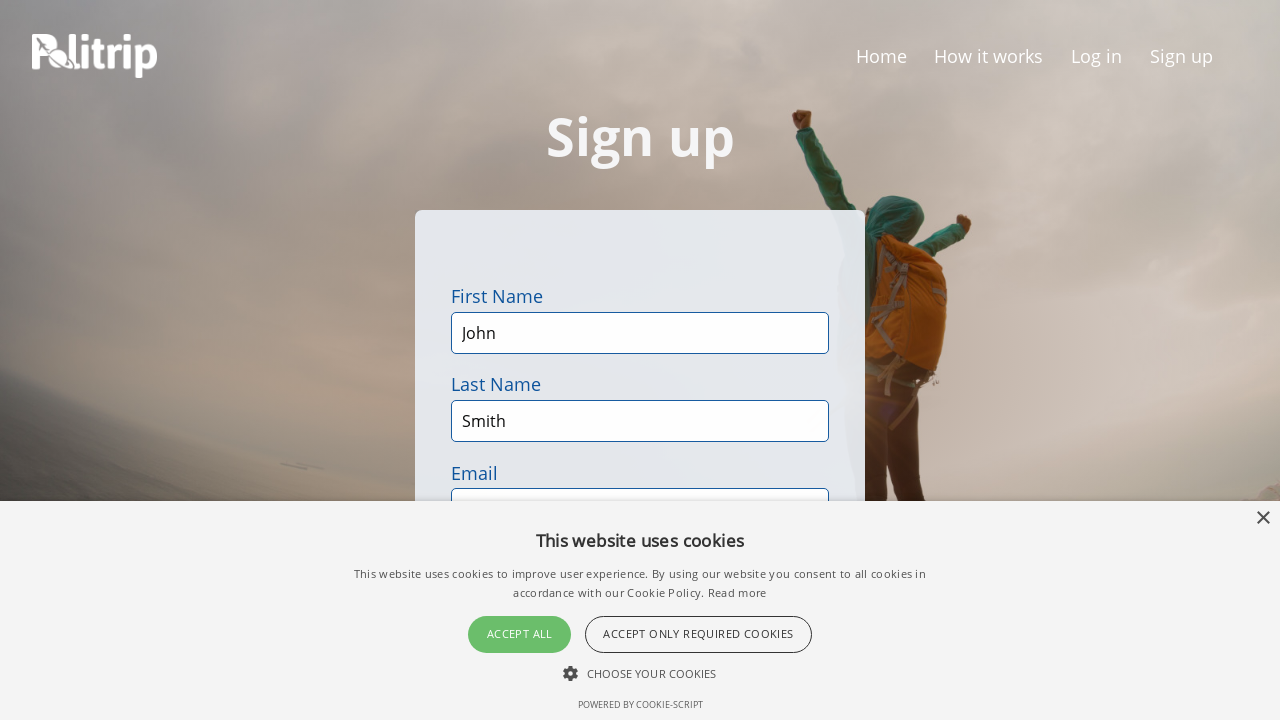

Filled confirm password field with 'B234567b' on #sign-up-confirm-password-input
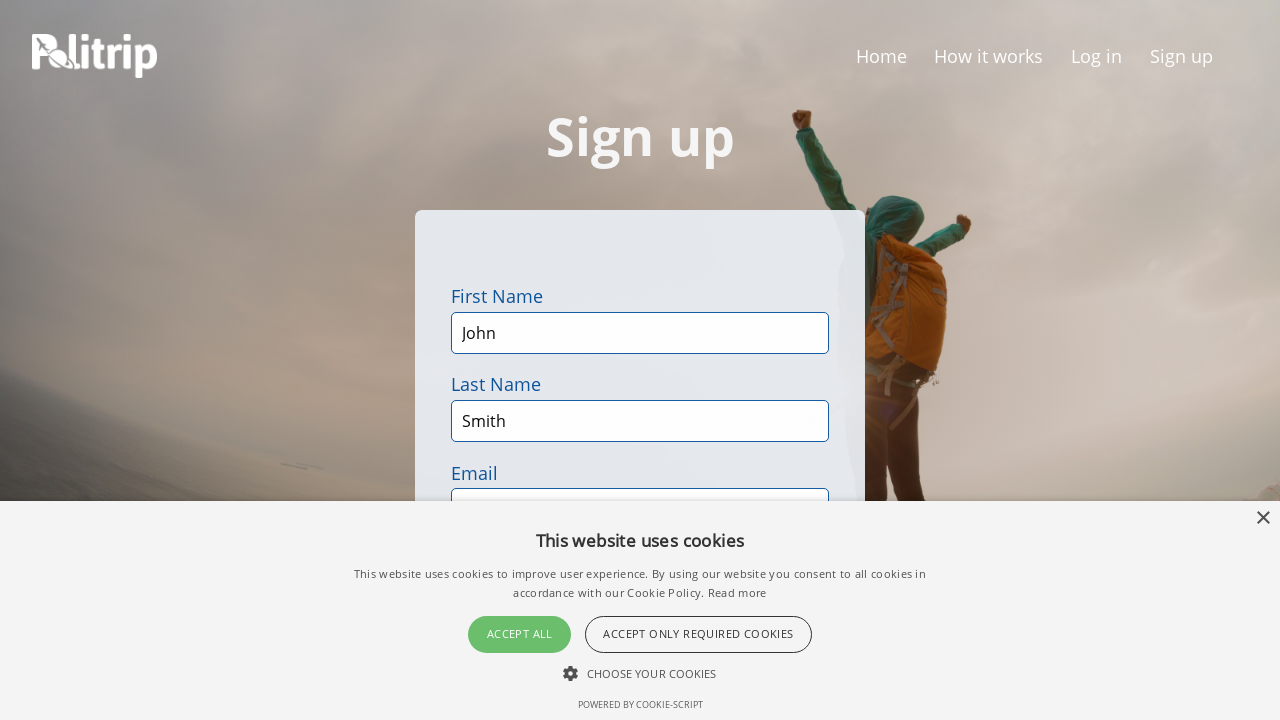

Pressed Tab to move from confirm password field on #sign-up-confirm-password-input
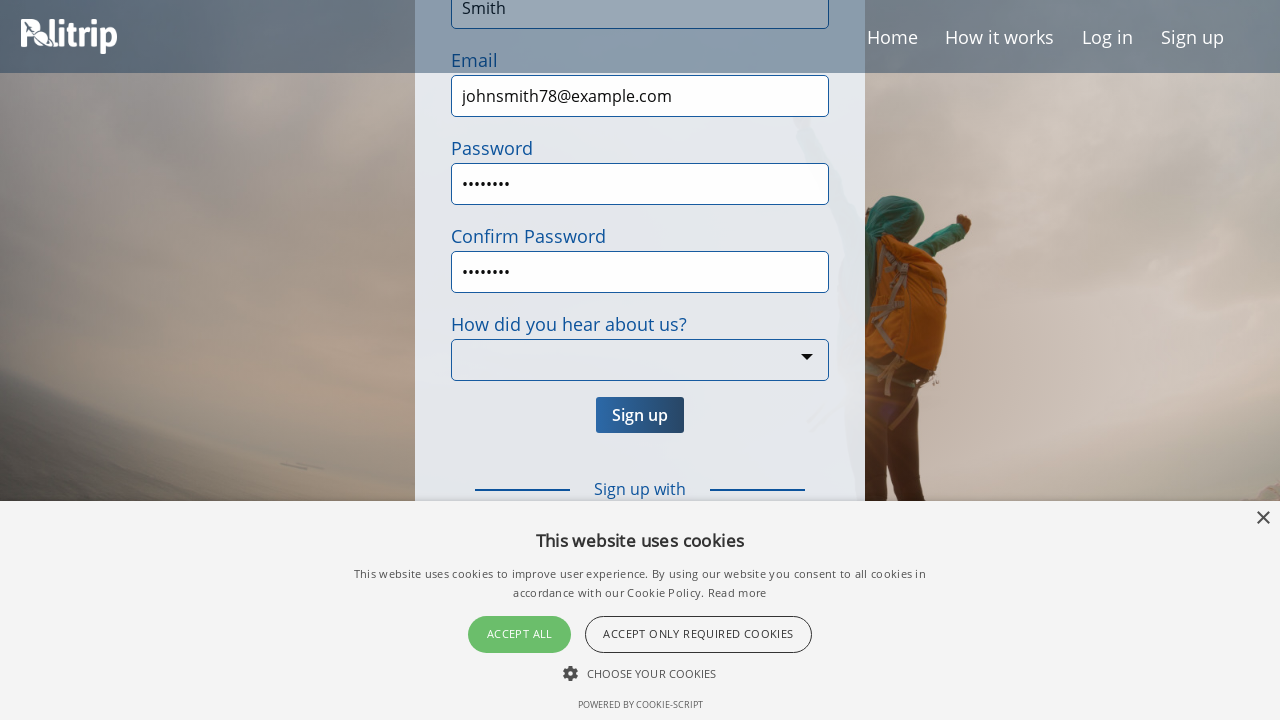

Selected 'Web-Search' from the dropdown menu on #sign-up-heard-input
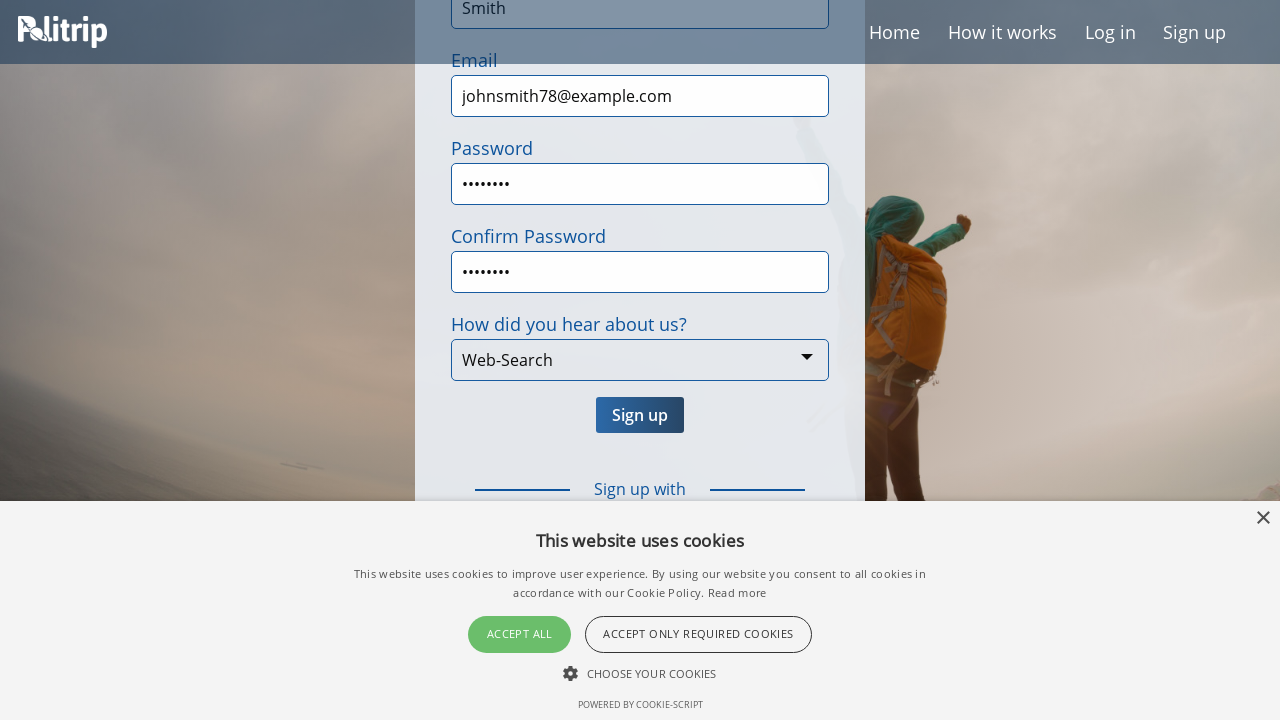

Clicked submit button to complete registration at (640, 415) on //*[@id=" qa_loader-button"]
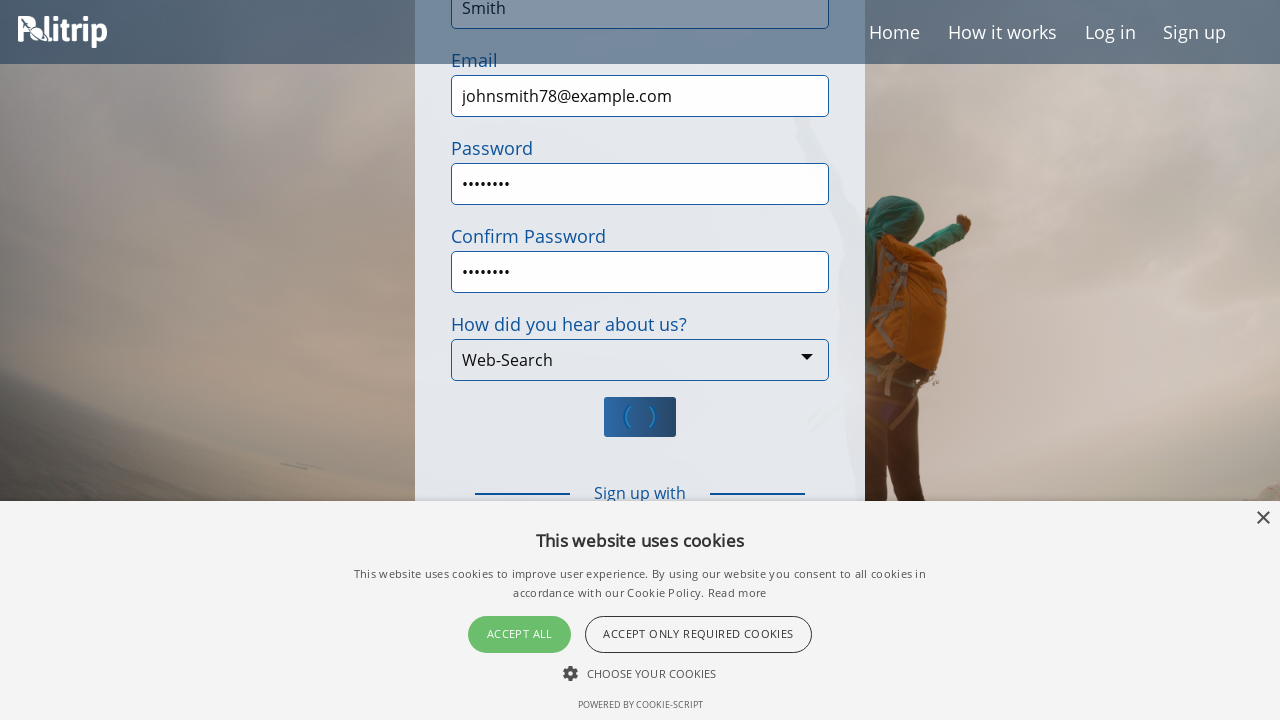

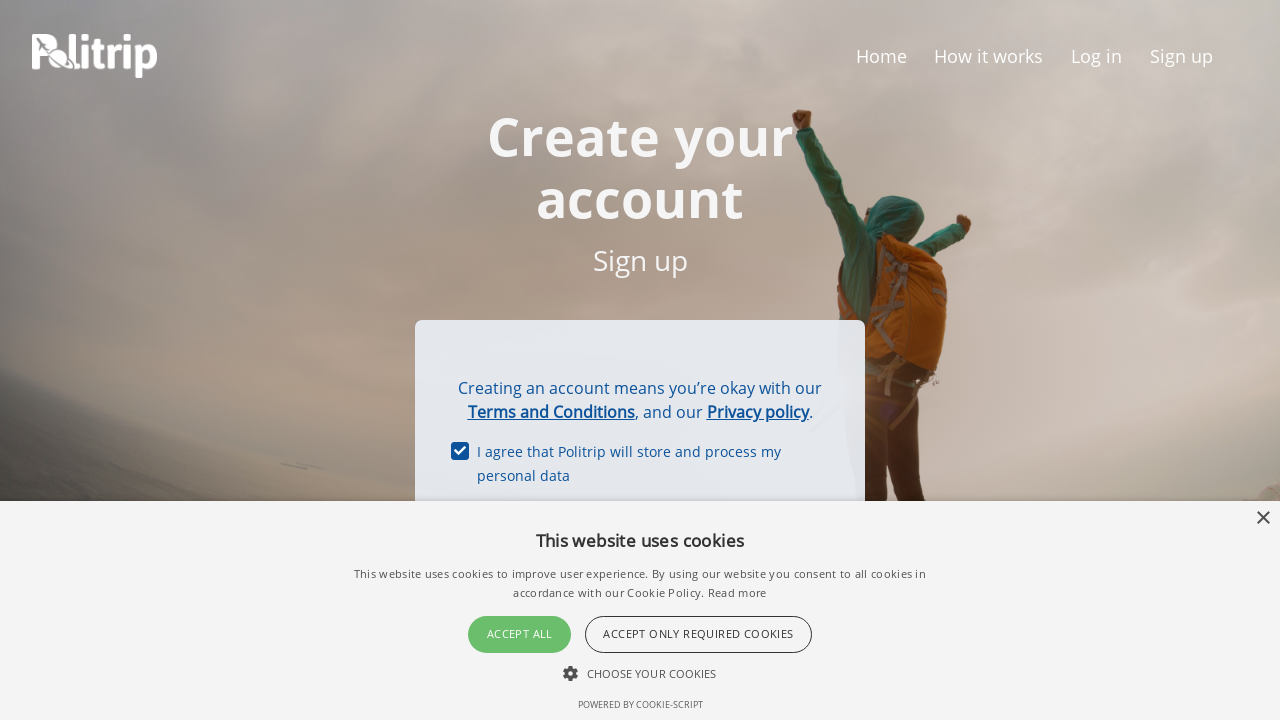